Tests radio button functionality by selecting a radio button option and verifying its state

Starting URL: https://leafground.com/radio.xhtml

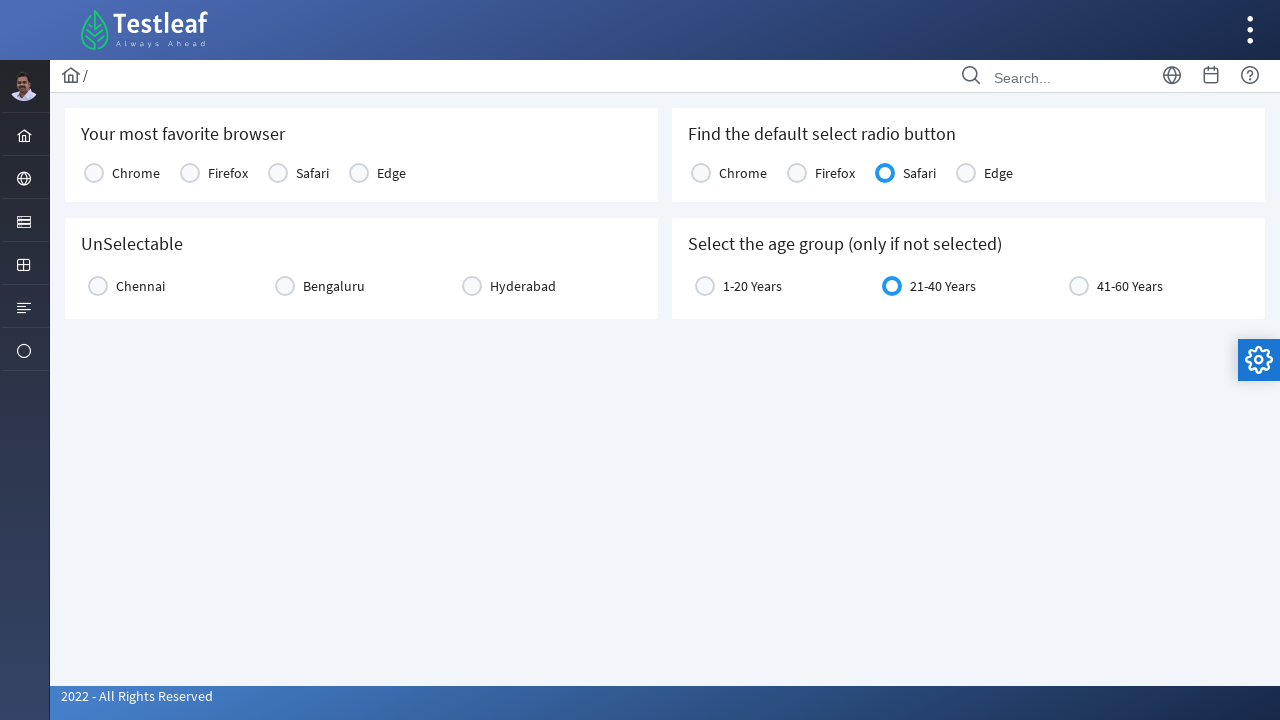

Navigated to radio button test page
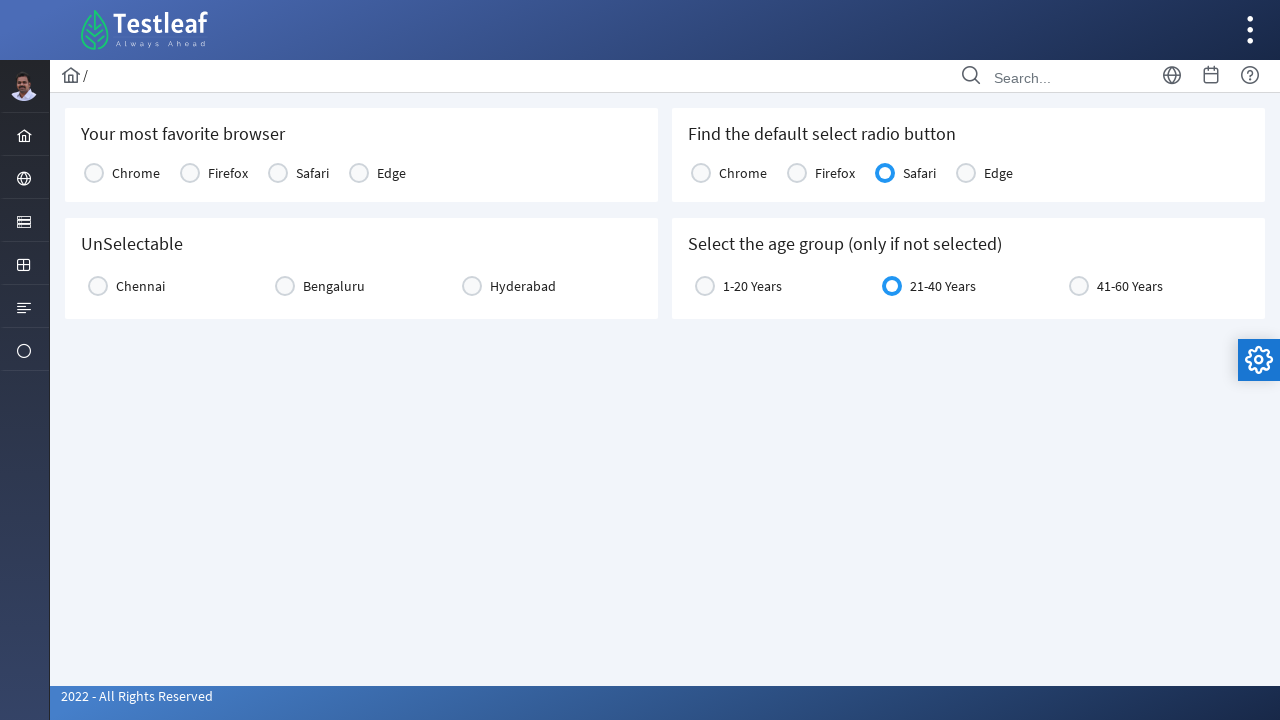

Clicked the 4th radio button option at (359, 173) on xpath=//*[@id='j_idt87:console1']//td[4]//div[starts-with(@class,'ui-radiobutton
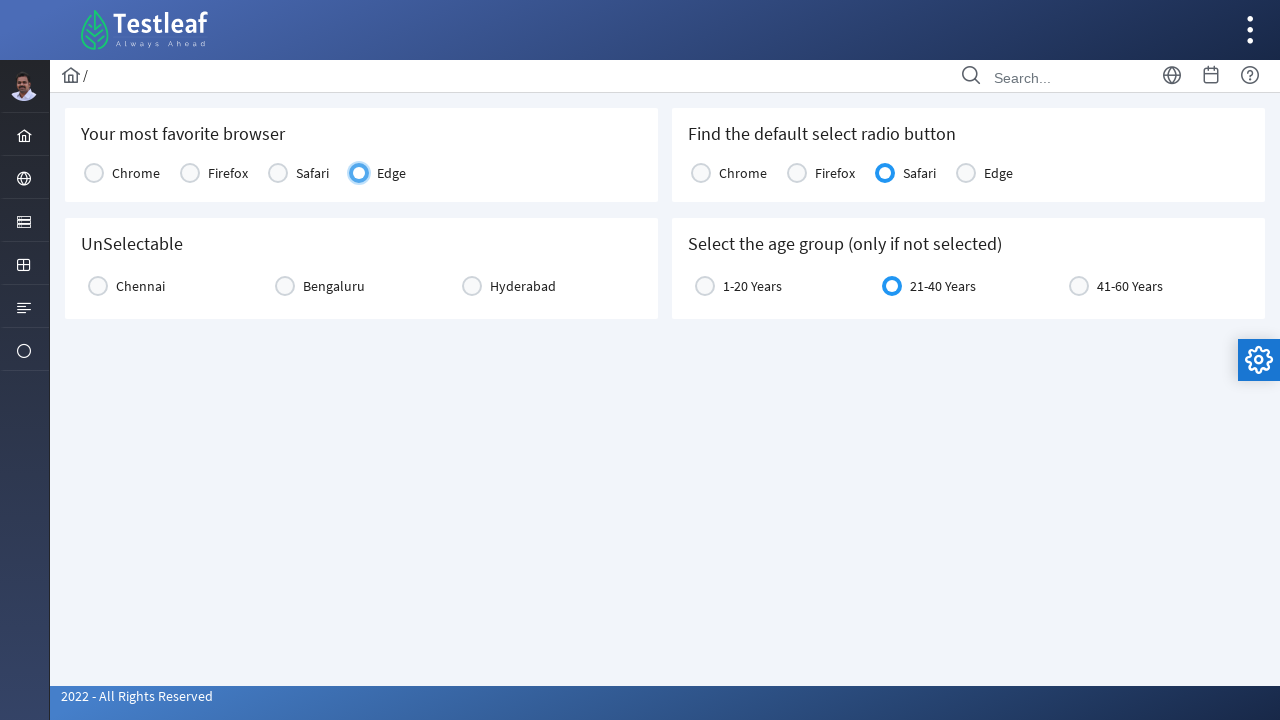

Retrieved class attribute to verify radio button selection state
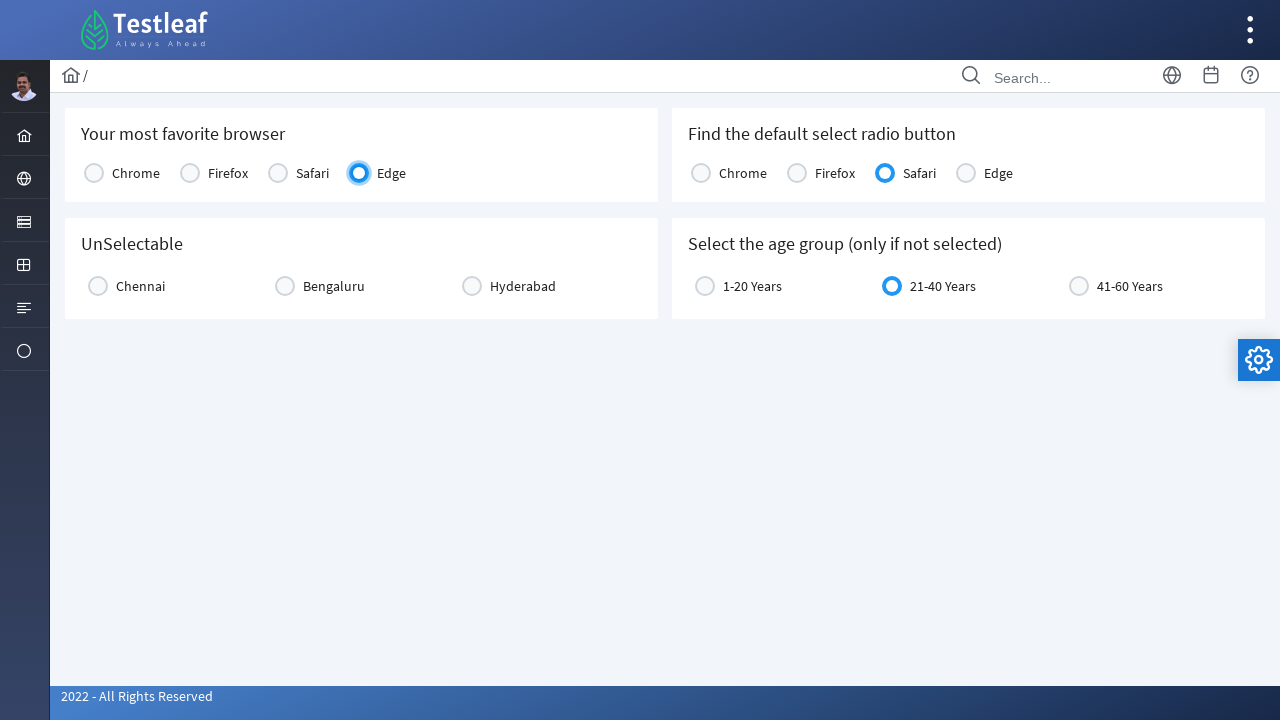

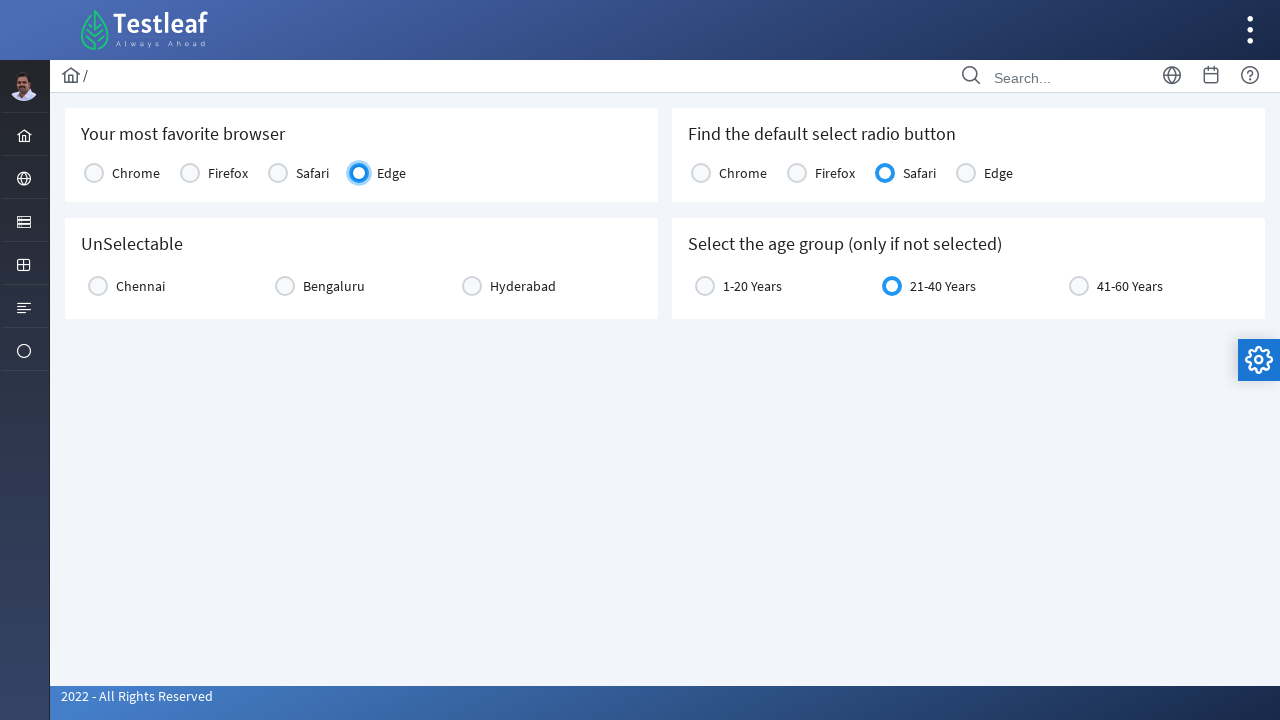